Tests Python.org search functionality by searching for "pycon" and verifying that at least 3 results are returned

Starting URL: http://www.python.org

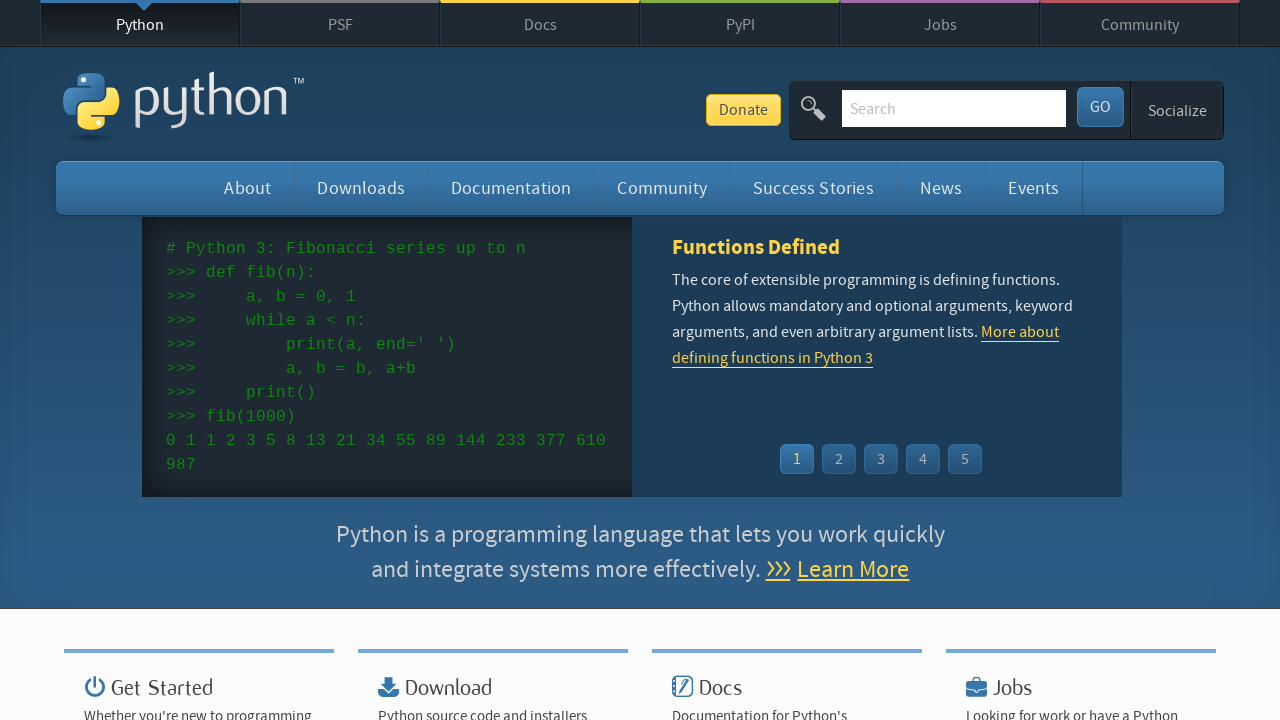

Cleared the search input field on input[name='q']
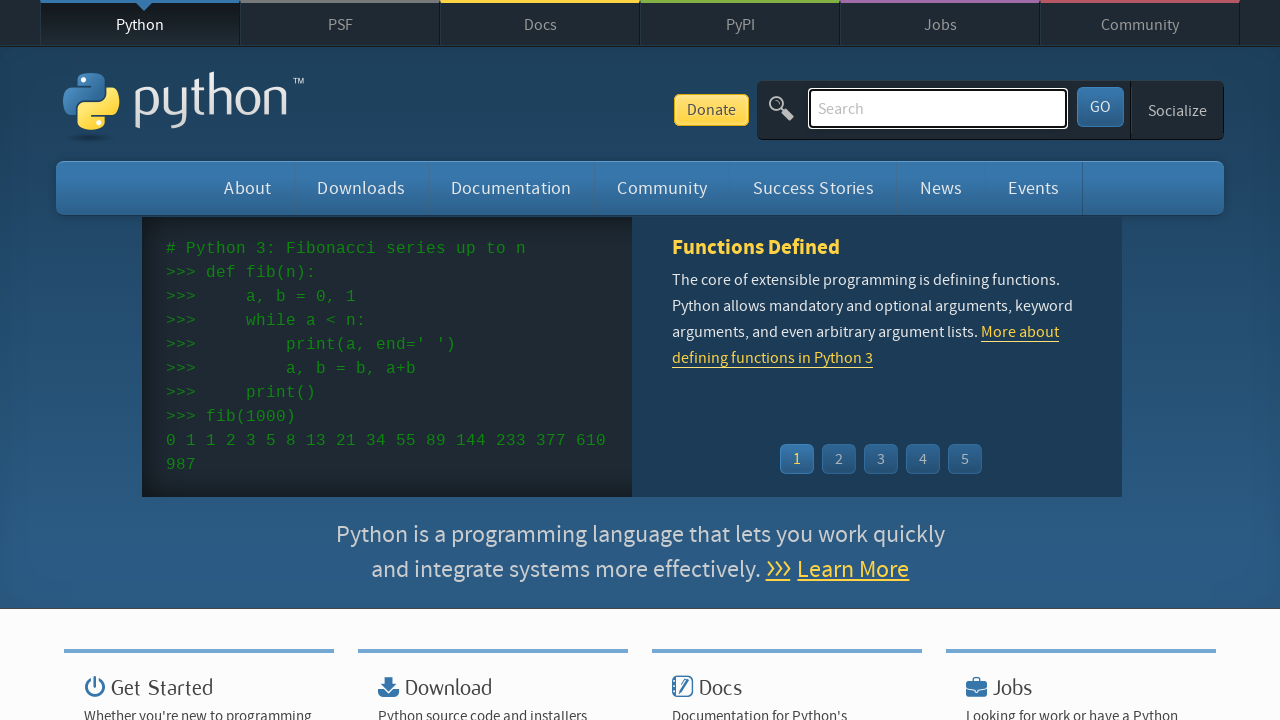

Filled search field with 'pycon' on input[name='q']
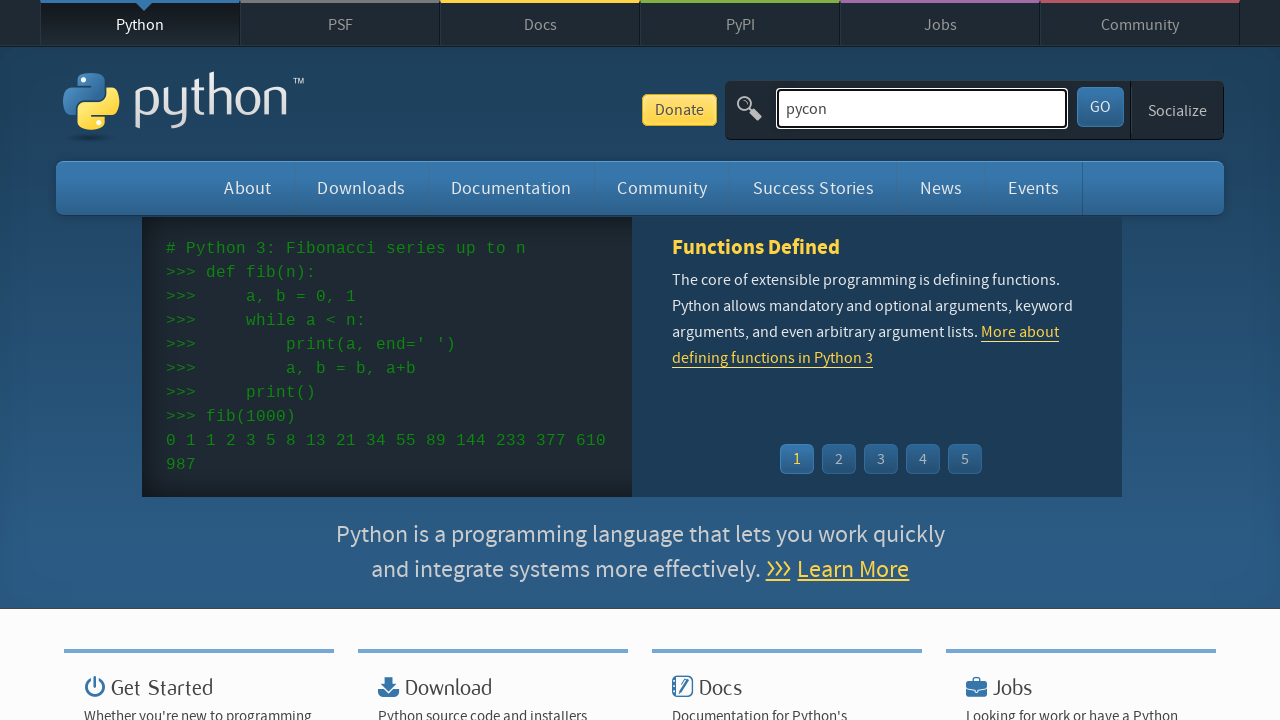

Pressed Enter to submit the search on input[name='q']
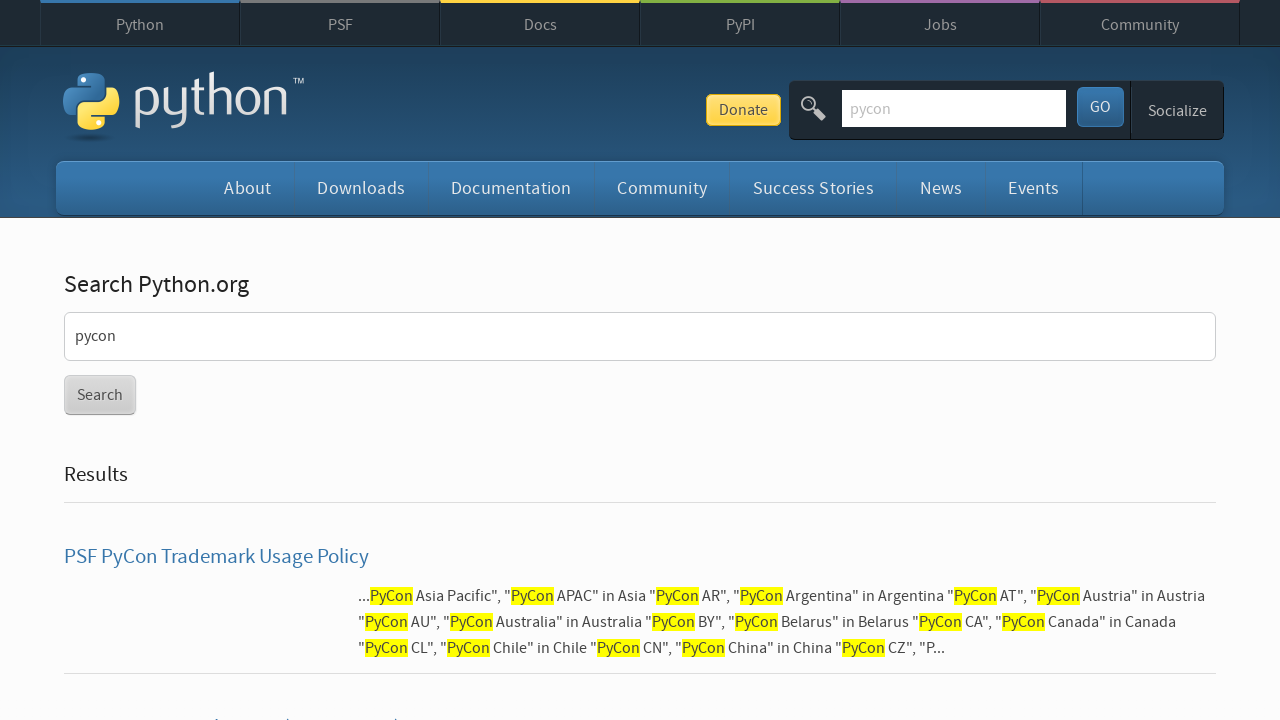

Search results loaded successfully
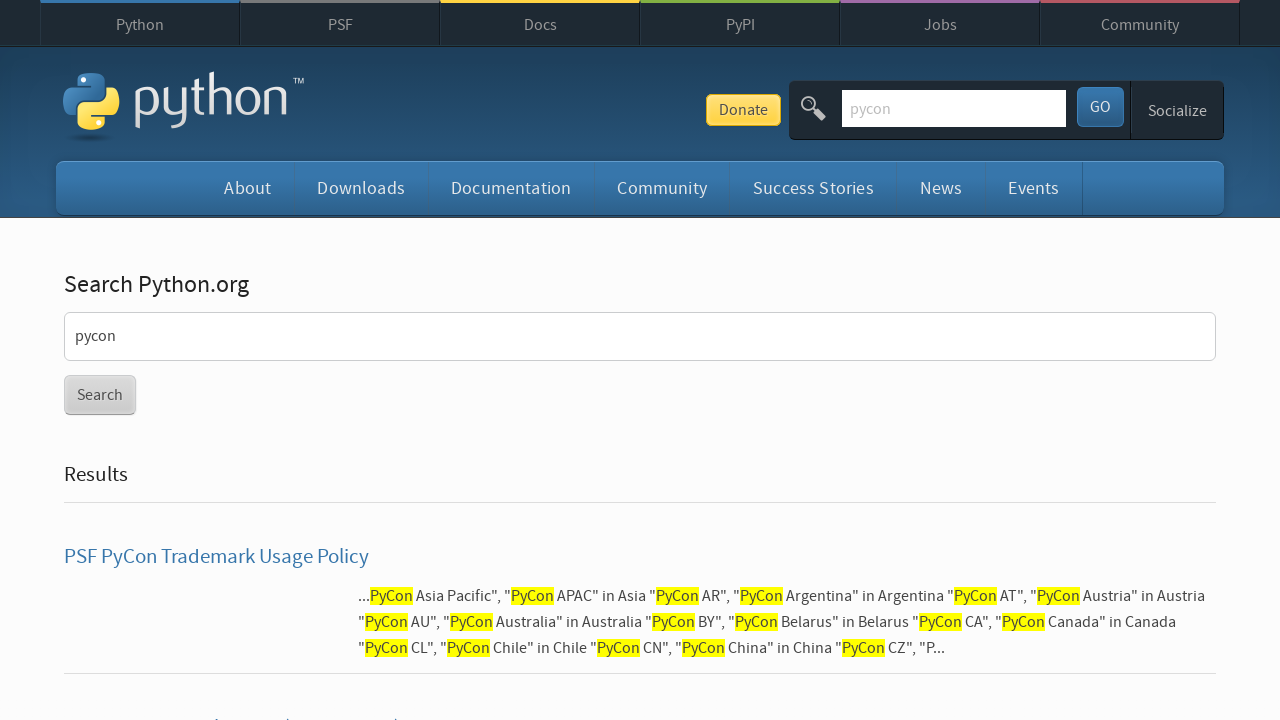

Verified that at least 3 results are present (found 20 results)
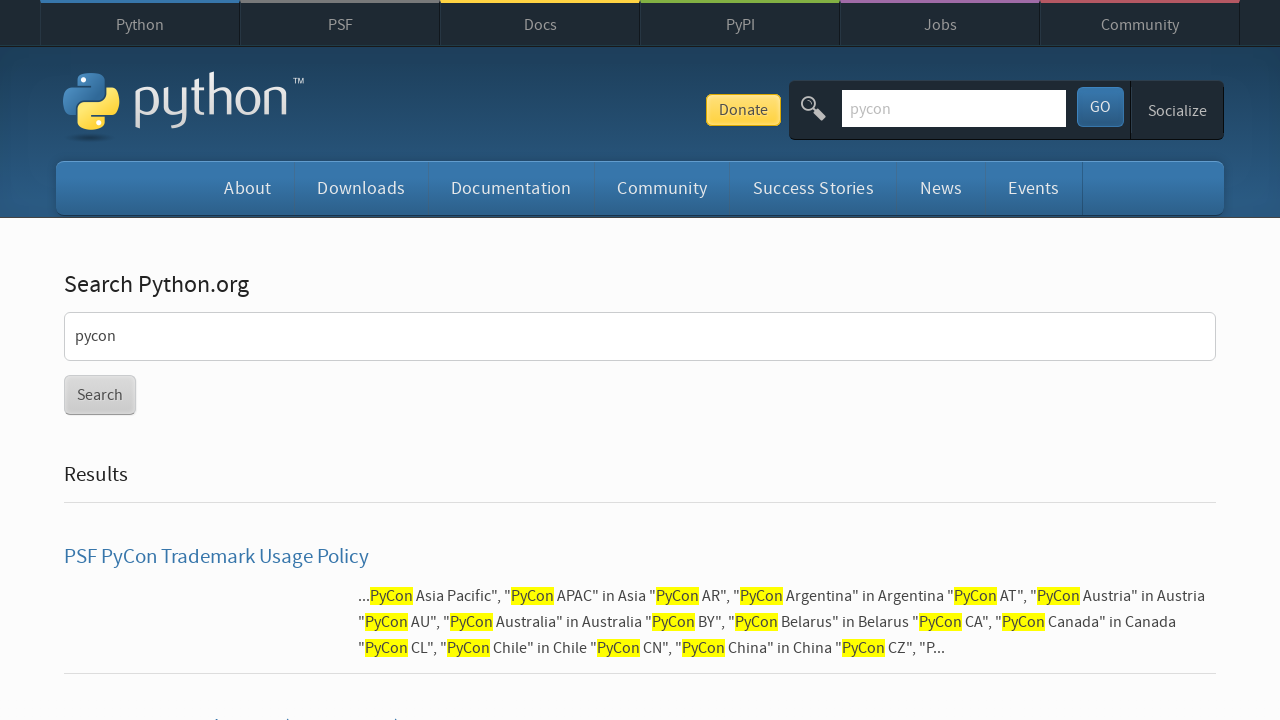

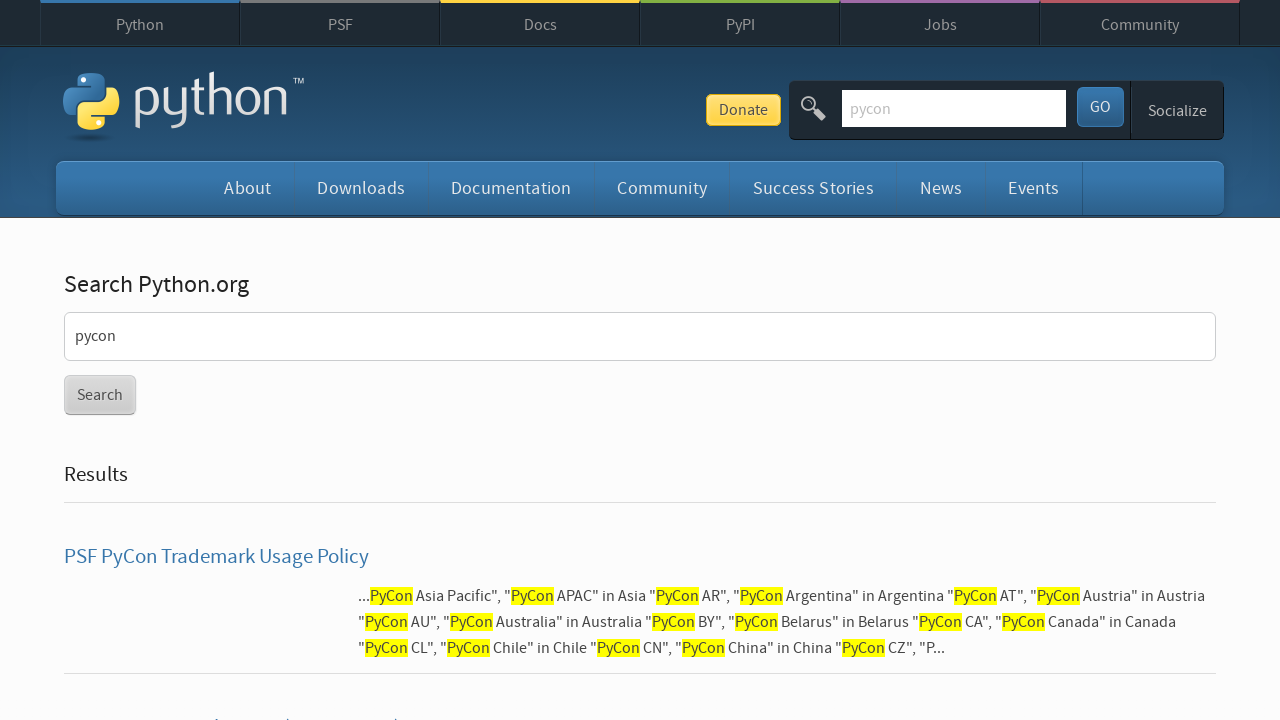